Navigates to a conference topic page, clicks on a conference link that opens in a new tab, and clicks on the speech application link

Starting URL: https://testerhome.com/topics/21805

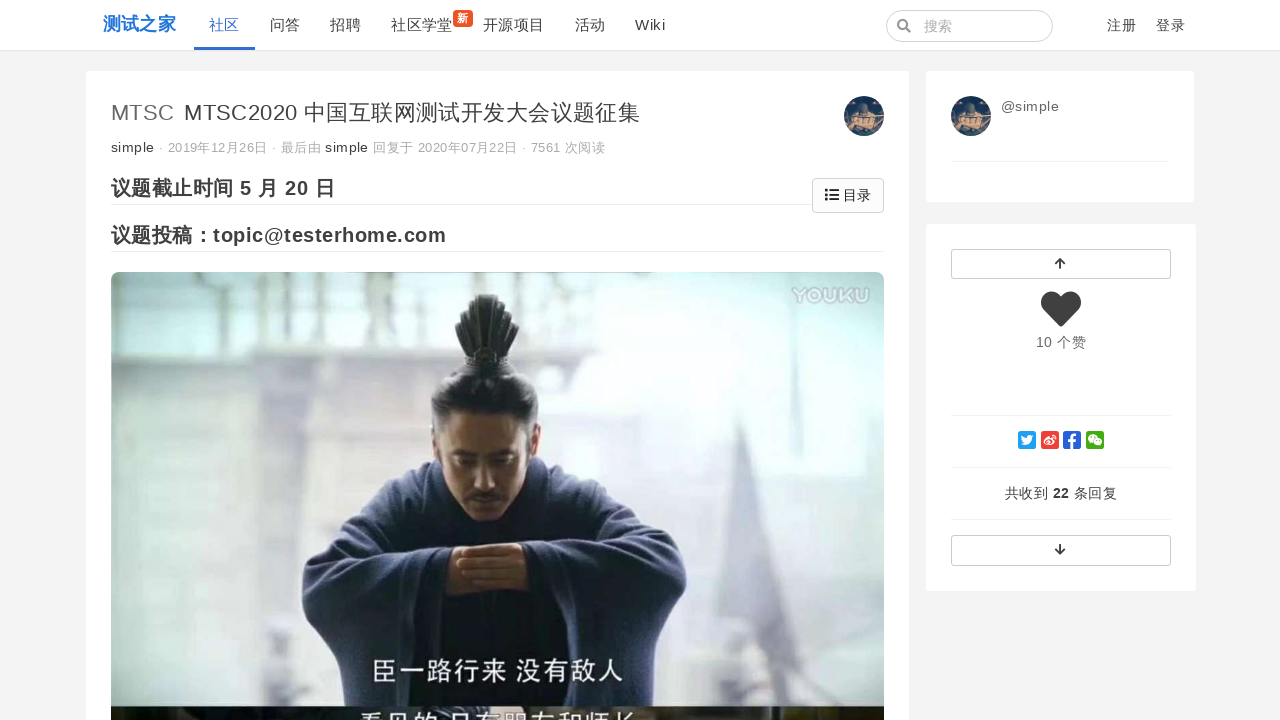

Set viewport size to 1440x877
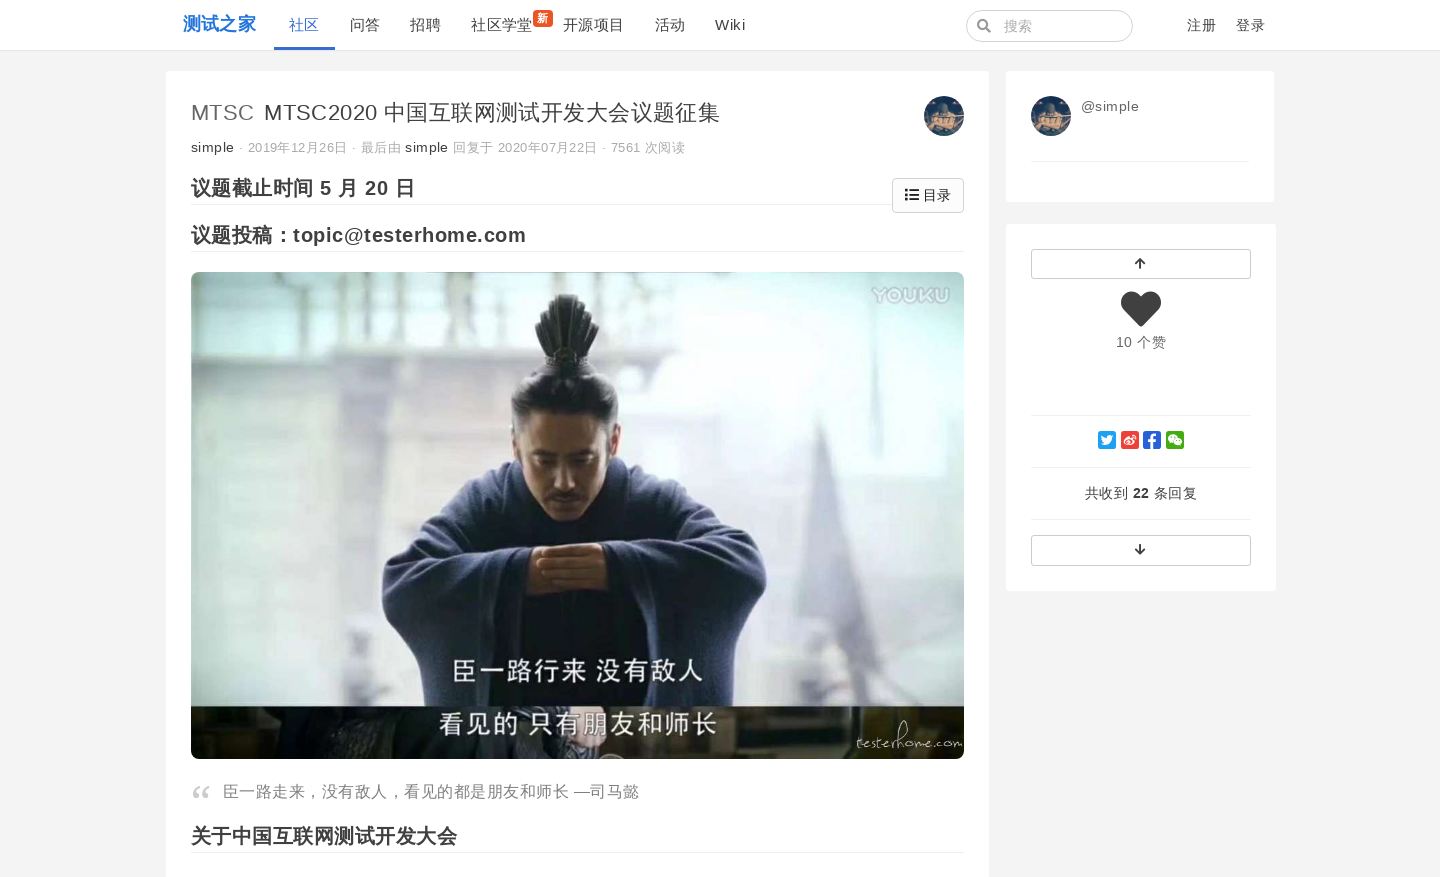

Clicked on conference link '第六届中国互联网测试开发大会' which opened a new tab at (409, 439) on text=第六届中国互联网测试开发大会
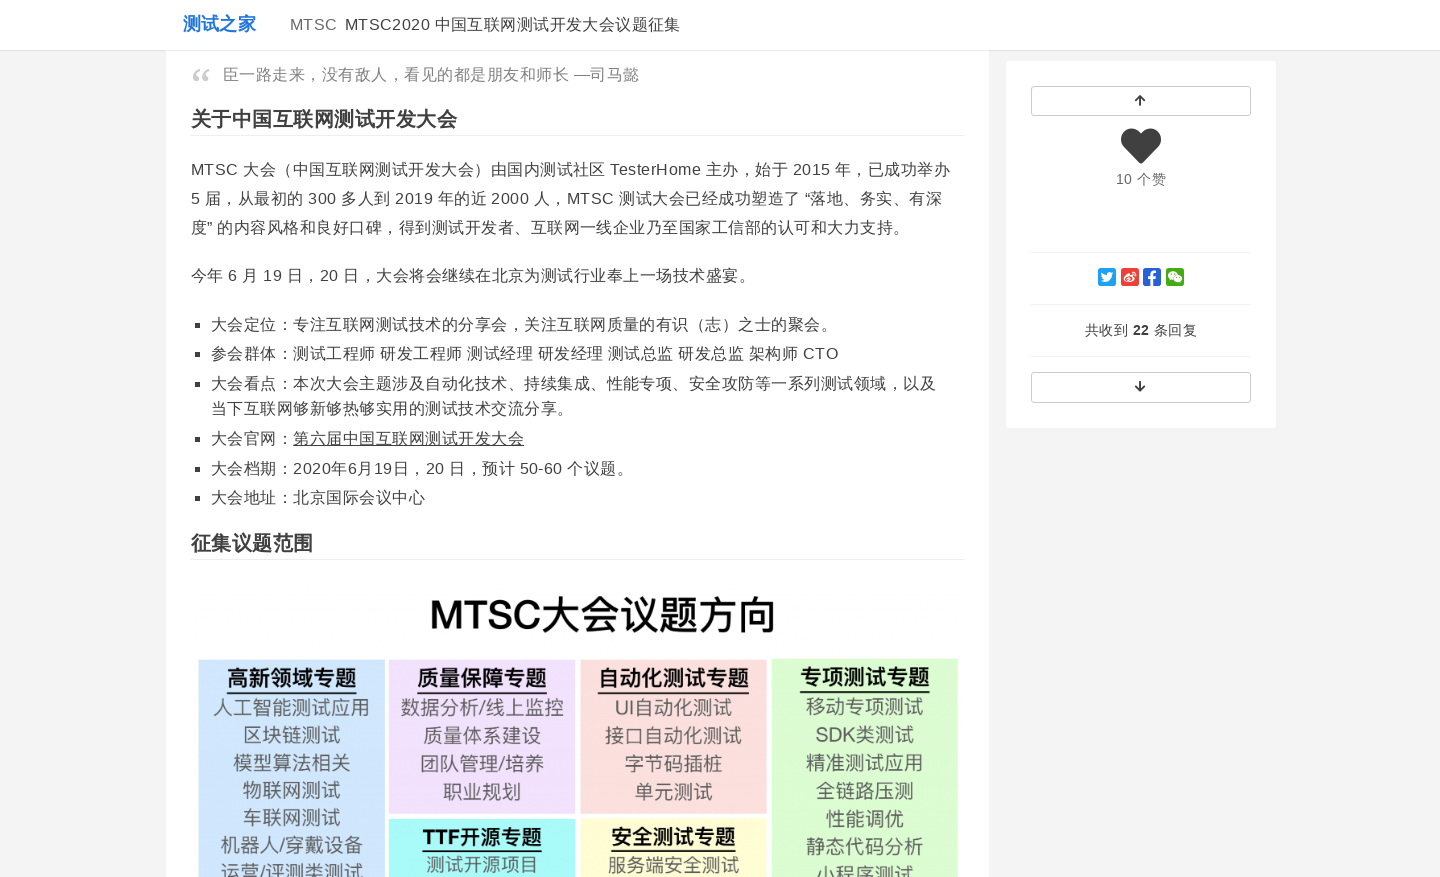

New tab page loaded completely
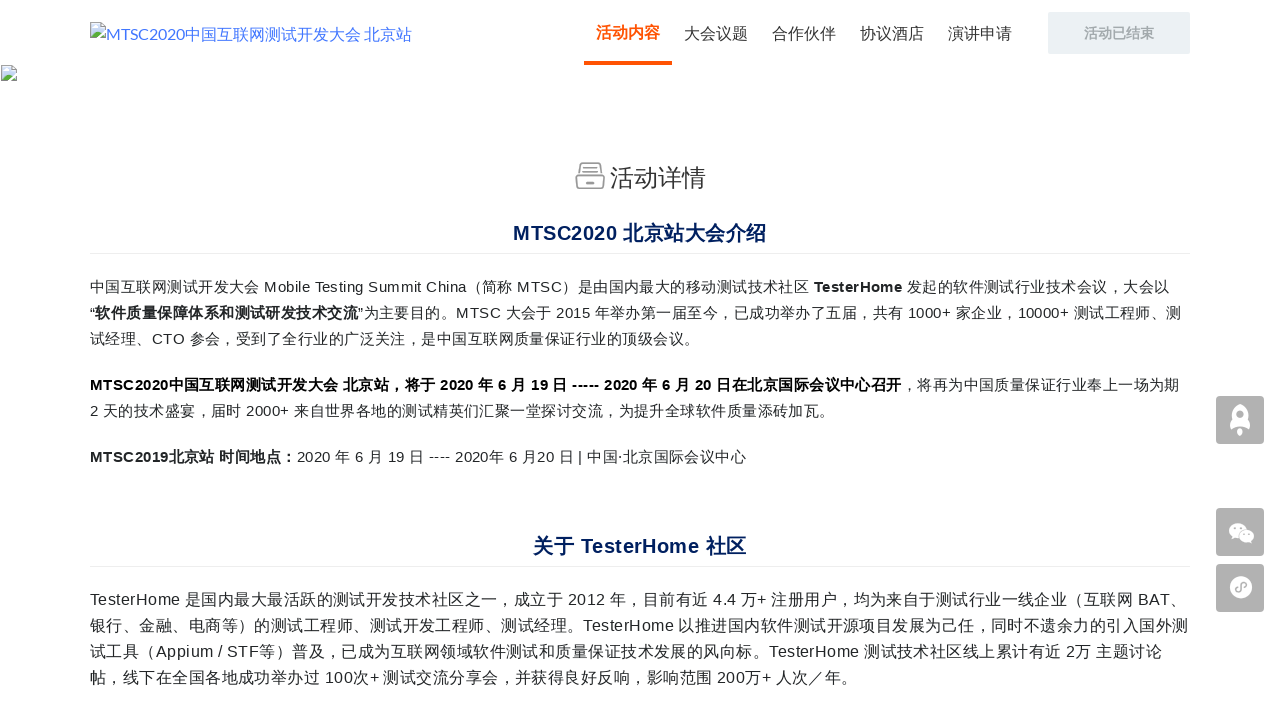

Clicked on speech application link '演讲申请' at (980, 33) on text=演讲申请
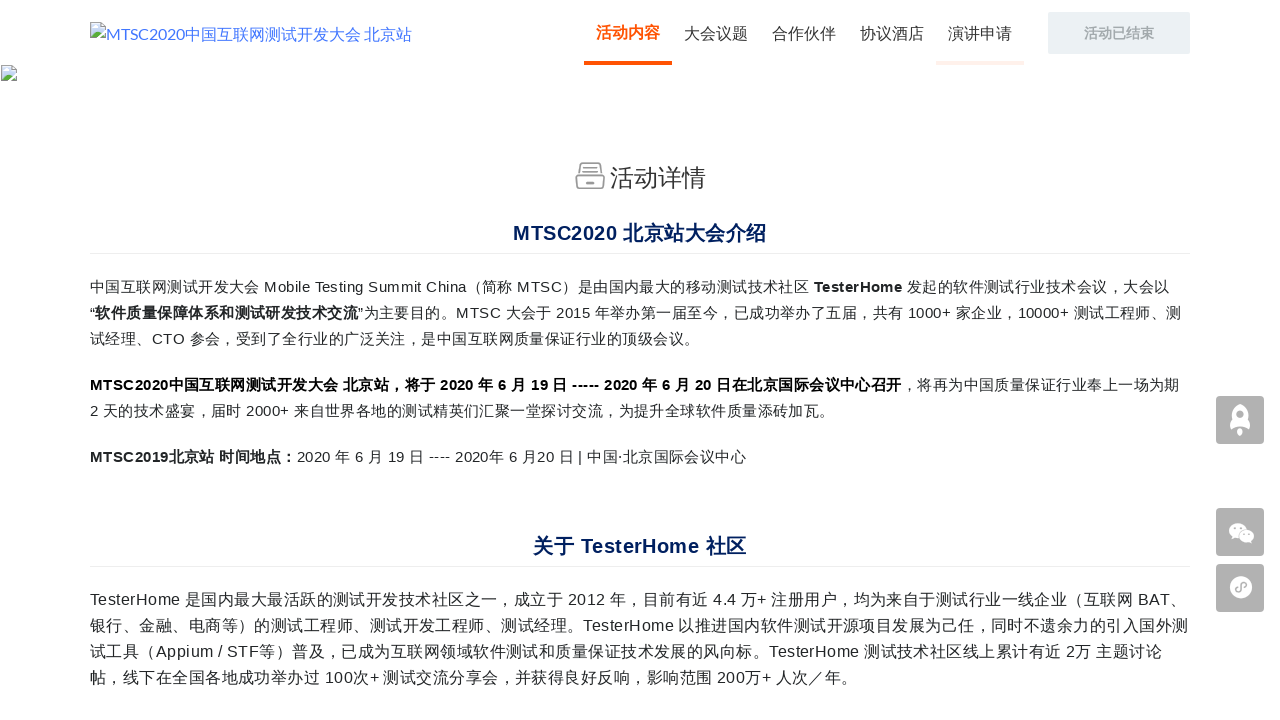

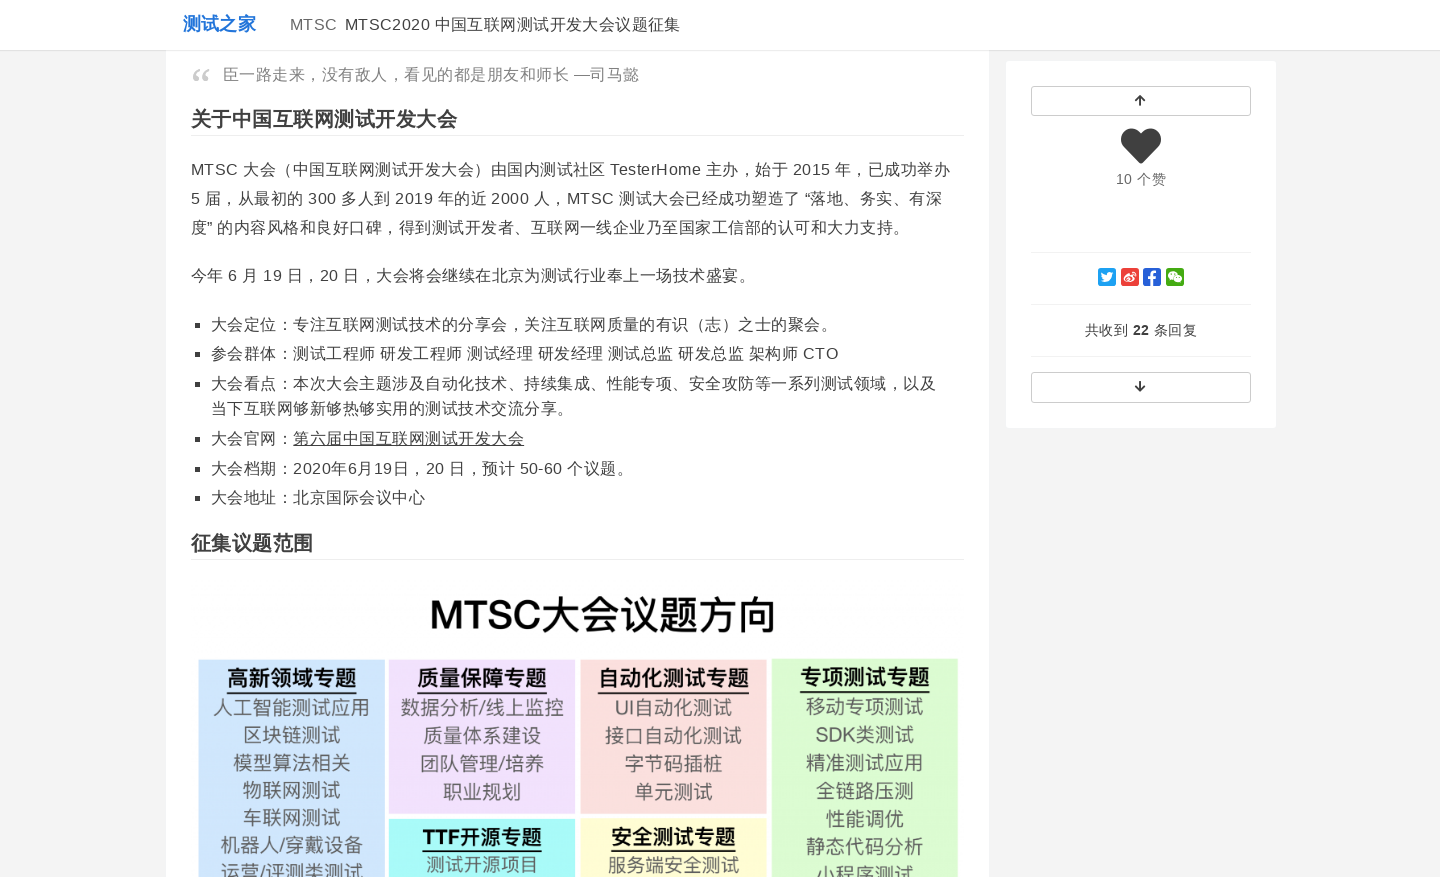